Navigates to the Qualabs website homepage and retrieves the page title

Starting URL: https://qualabs.com/

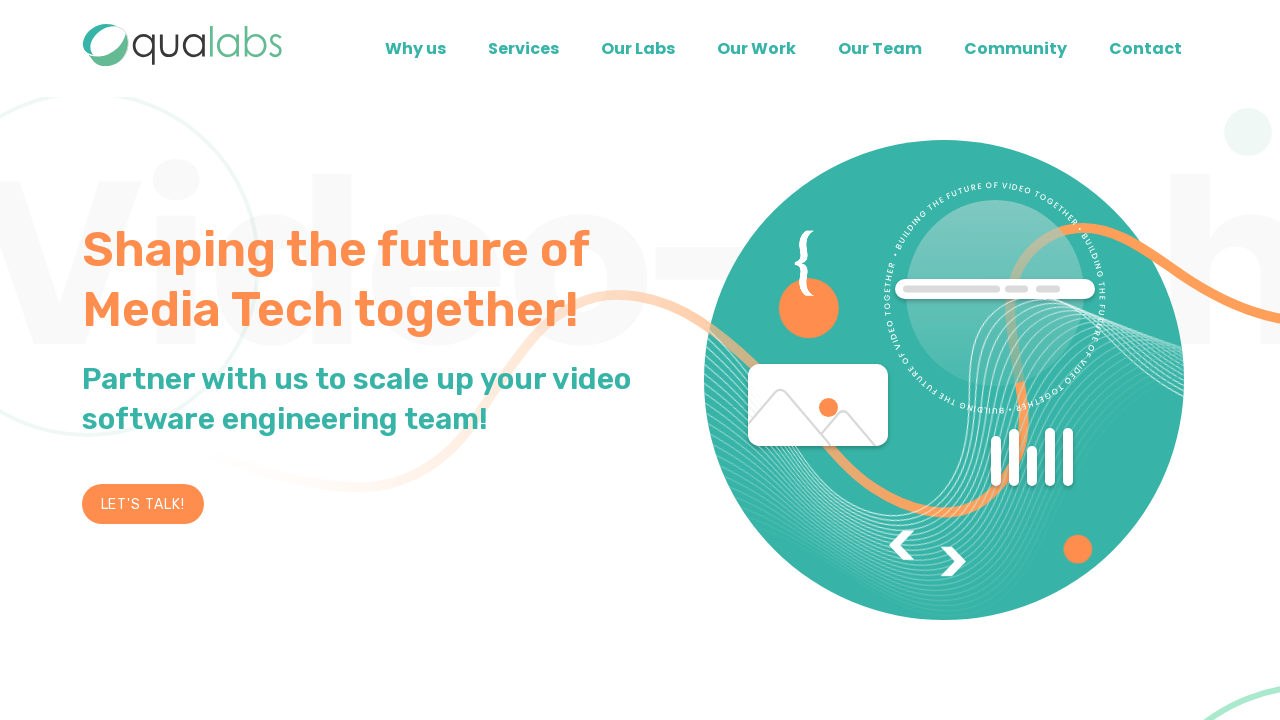

Waited for page DOM content to load
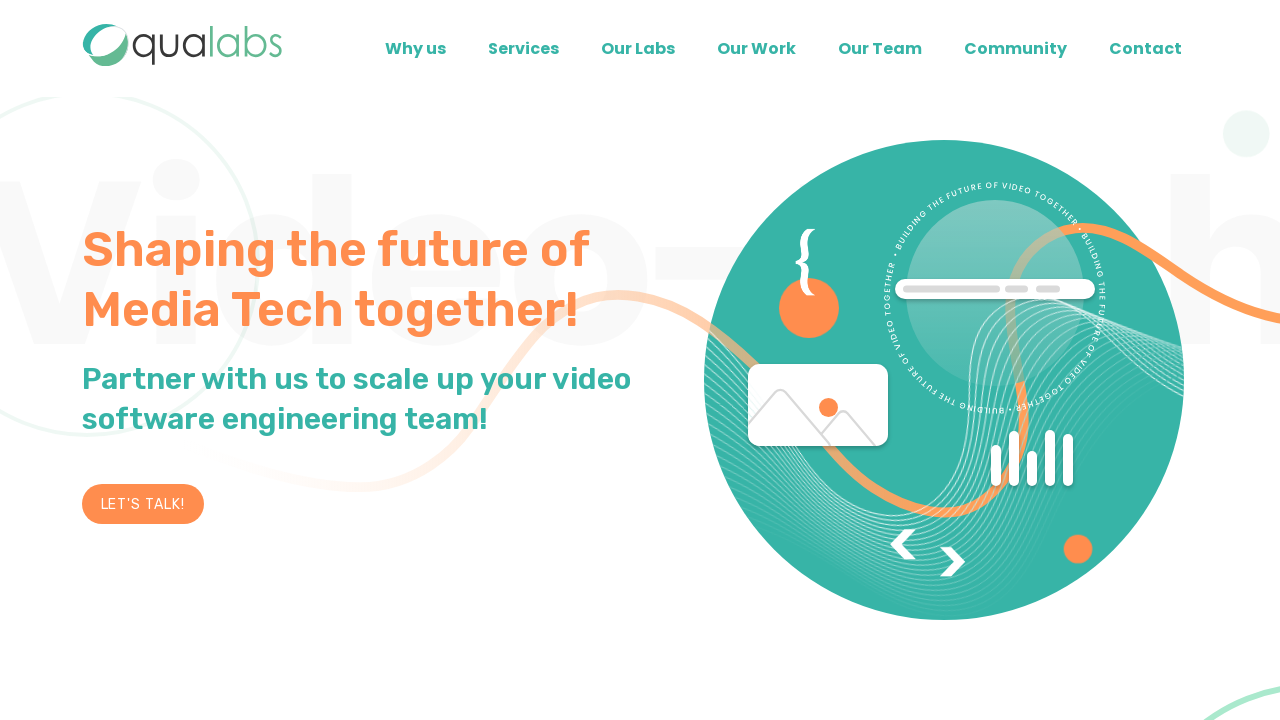

Retrieved page title: Qualabs
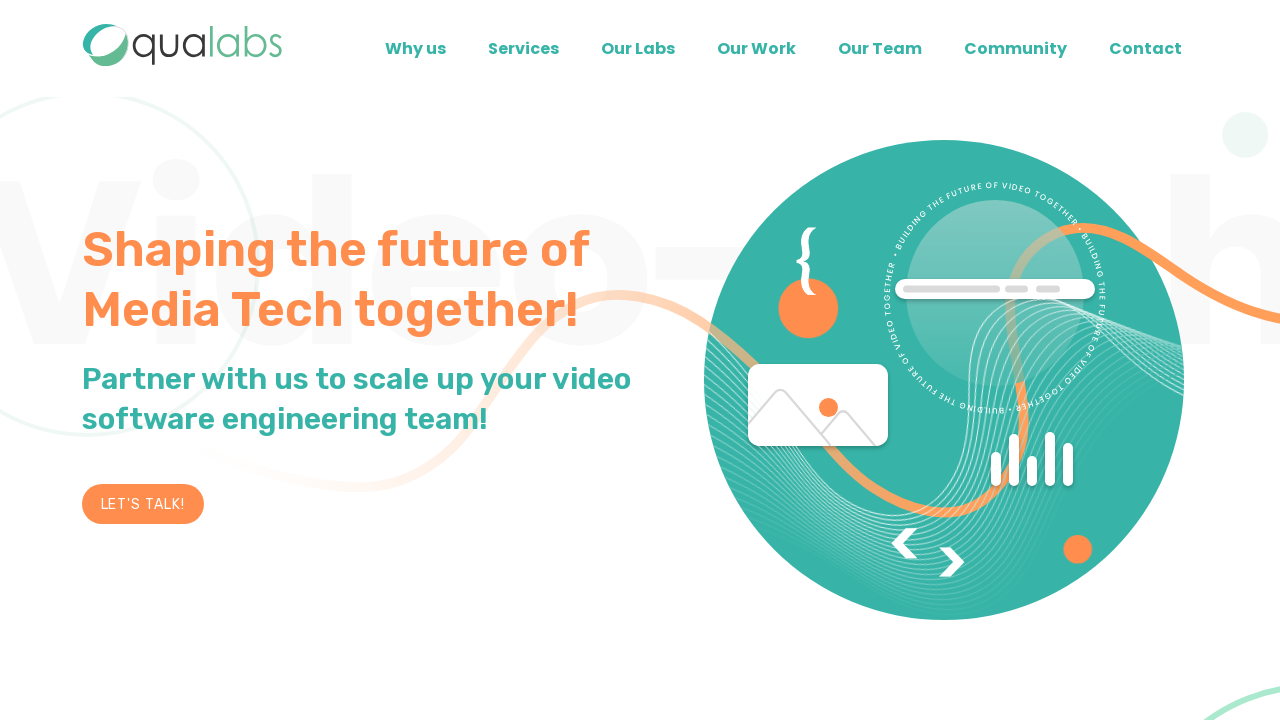

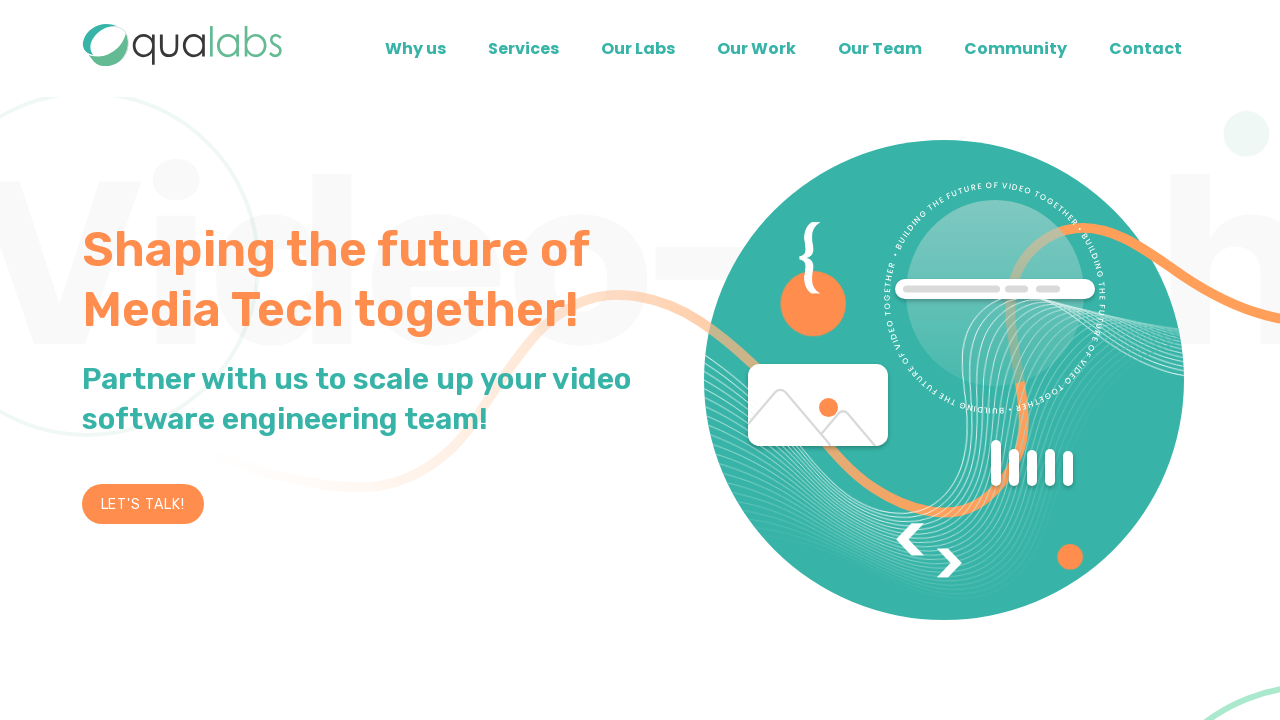